Tests that edits are cancelled when pressing Escape key

Starting URL: https://demo.playwright.dev/todomvc

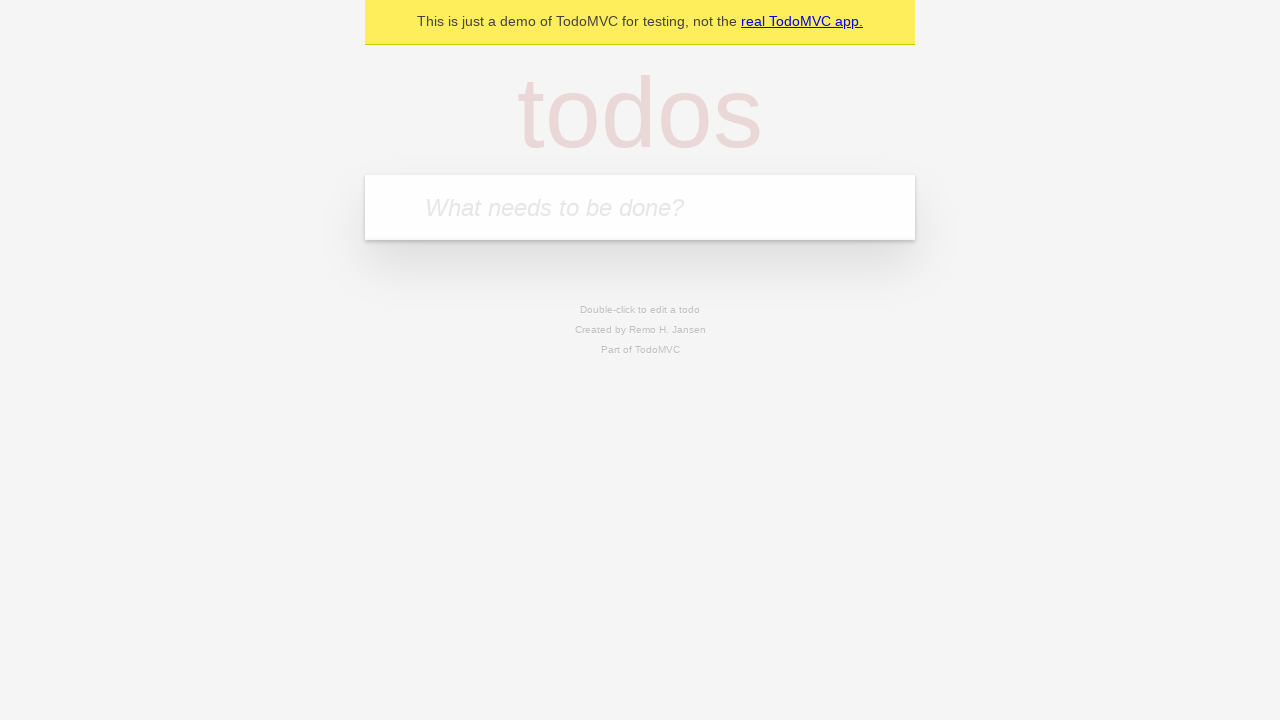

Filled todo input with 'buy some cheese' on internal:attr=[placeholder="What needs to be done?"i]
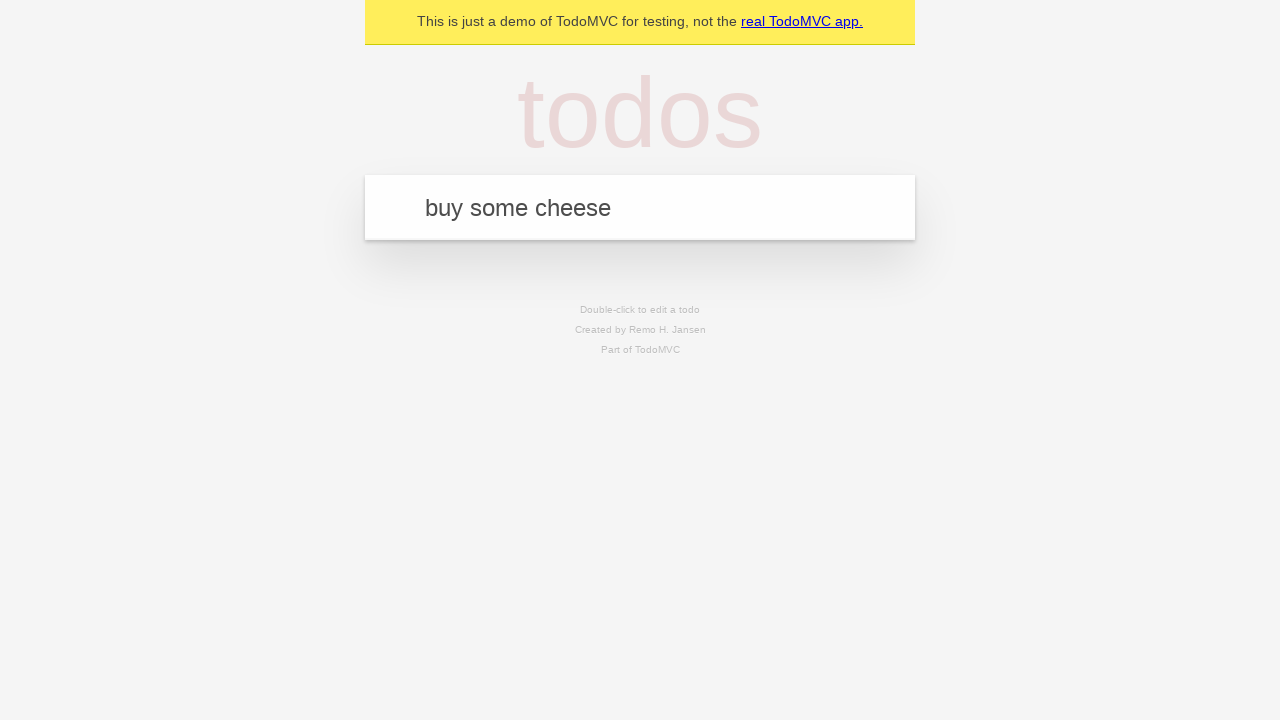

Pressed Enter to add first todo on internal:attr=[placeholder="What needs to be done?"i]
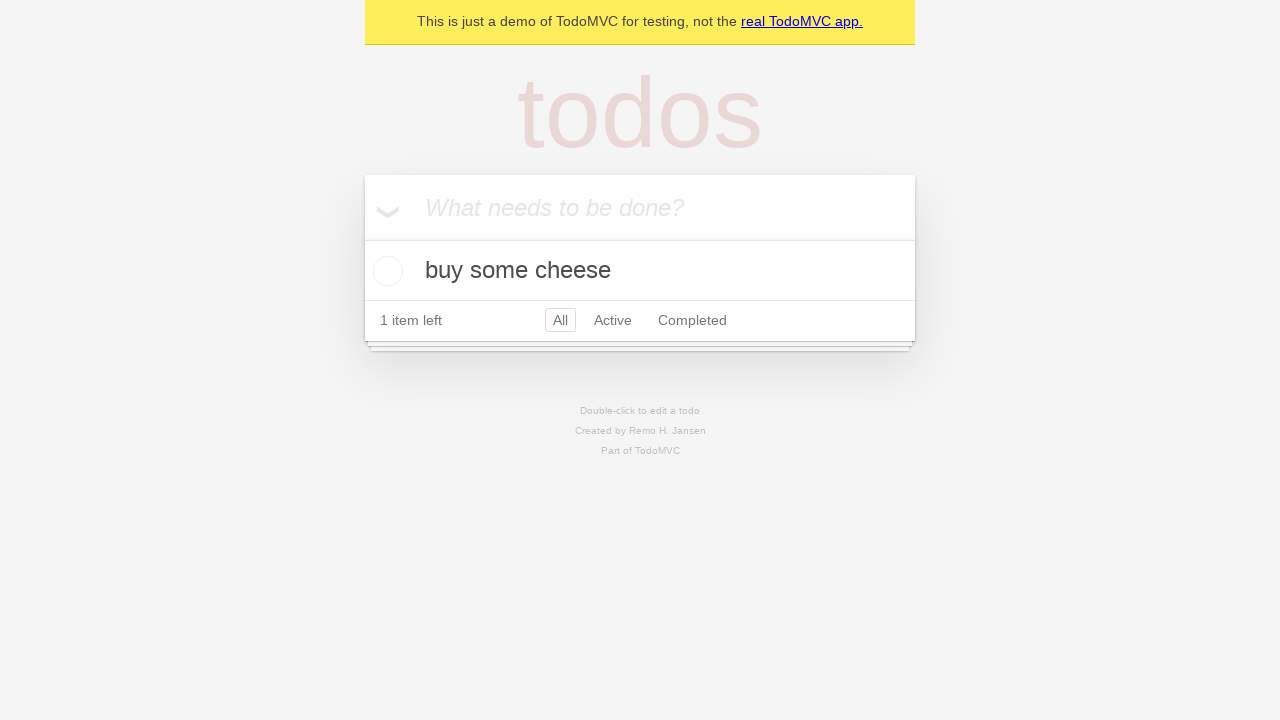

Filled todo input with 'feed the cat' on internal:attr=[placeholder="What needs to be done?"i]
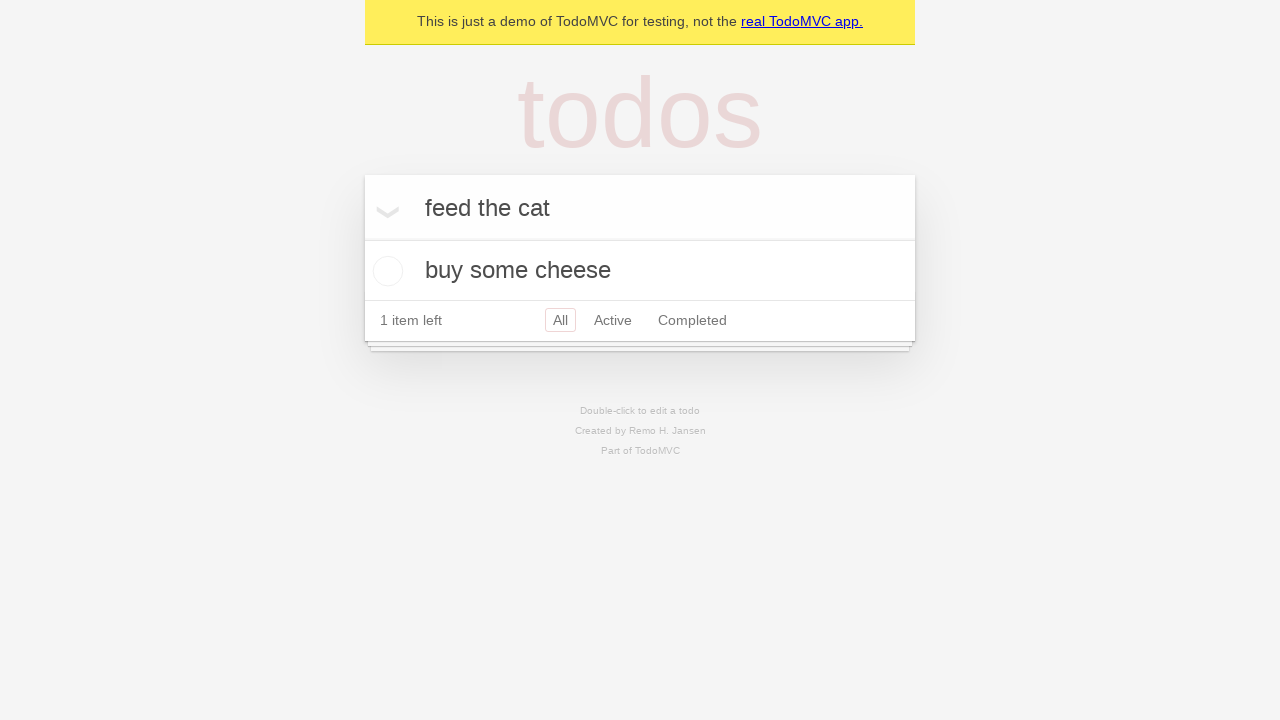

Pressed Enter to add second todo on internal:attr=[placeholder="What needs to be done?"i]
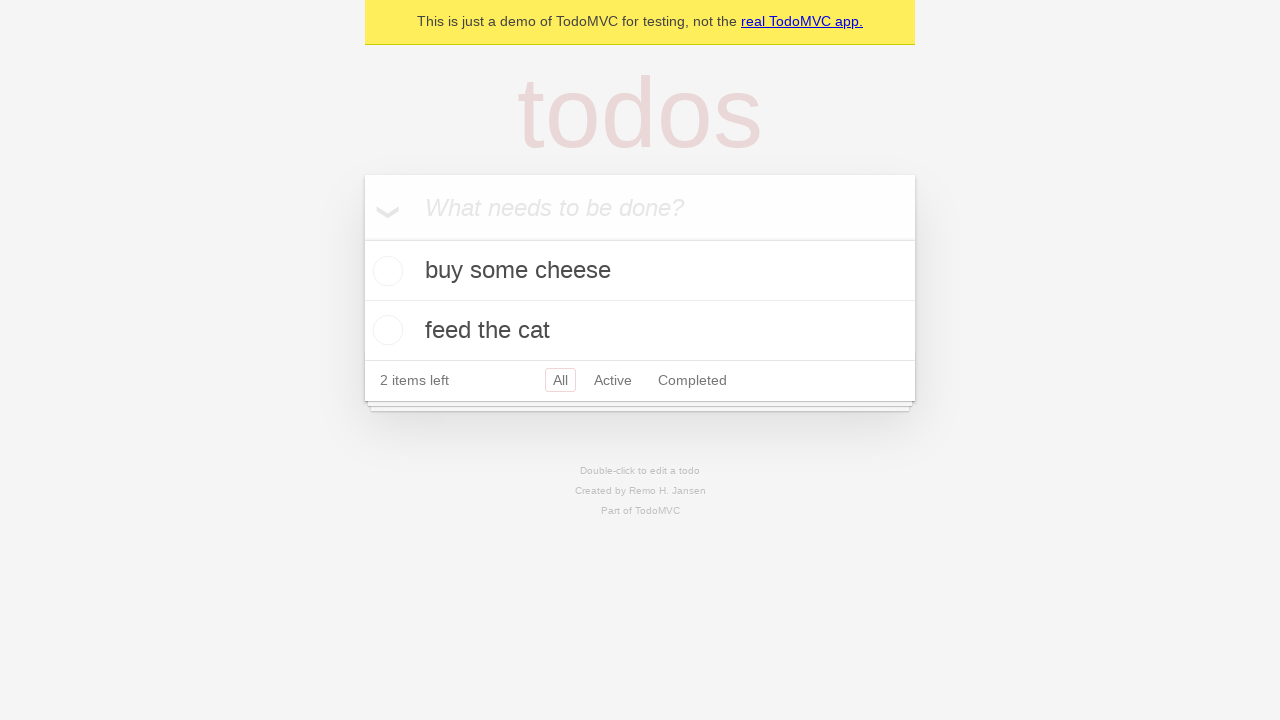

Filled todo input with 'book a doctors appointment' on internal:attr=[placeholder="What needs to be done?"i]
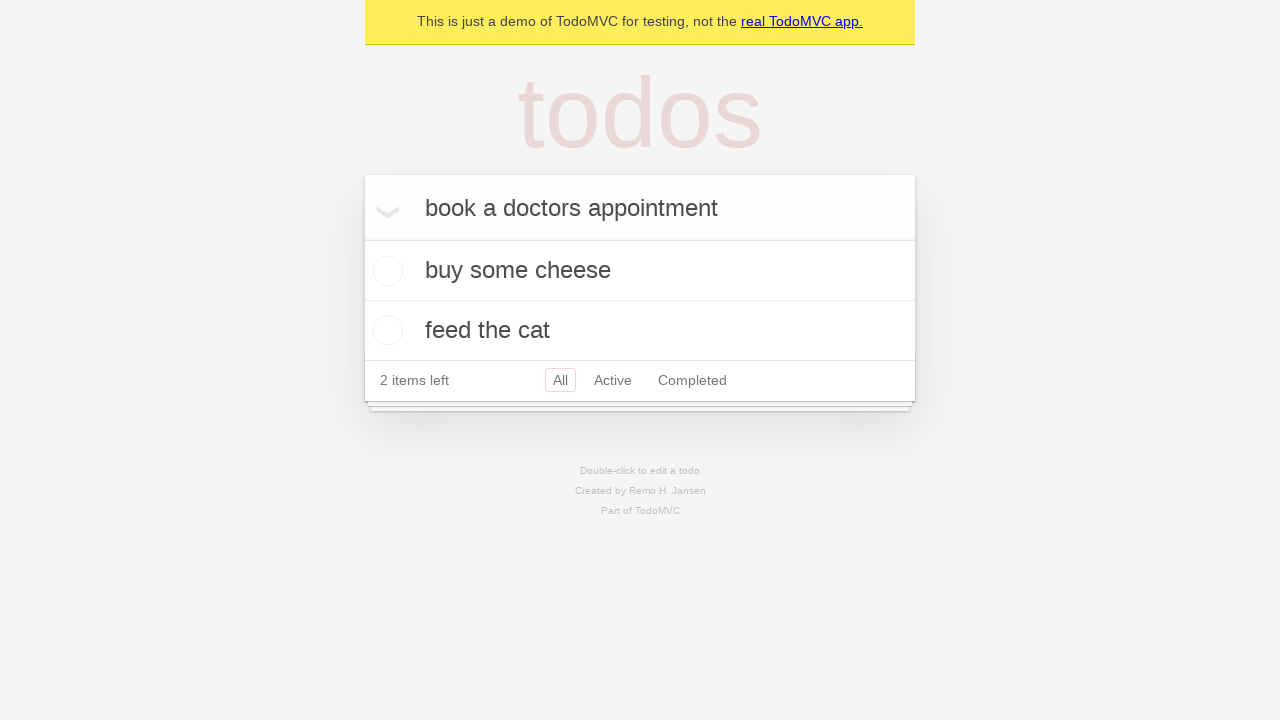

Pressed Enter to add third todo on internal:attr=[placeholder="What needs to be done?"i]
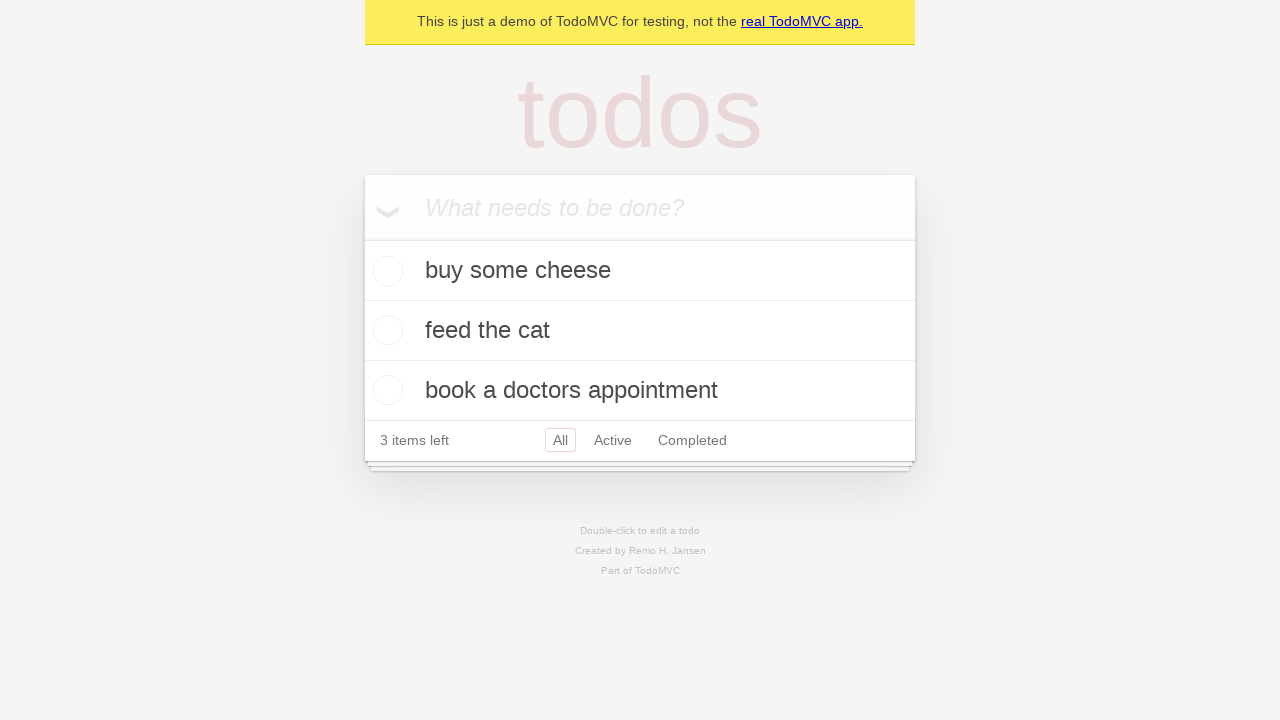

Double-clicked second todo to enter edit mode at (640, 331) on internal:testid=[data-testid="todo-item"s] >> nth=1
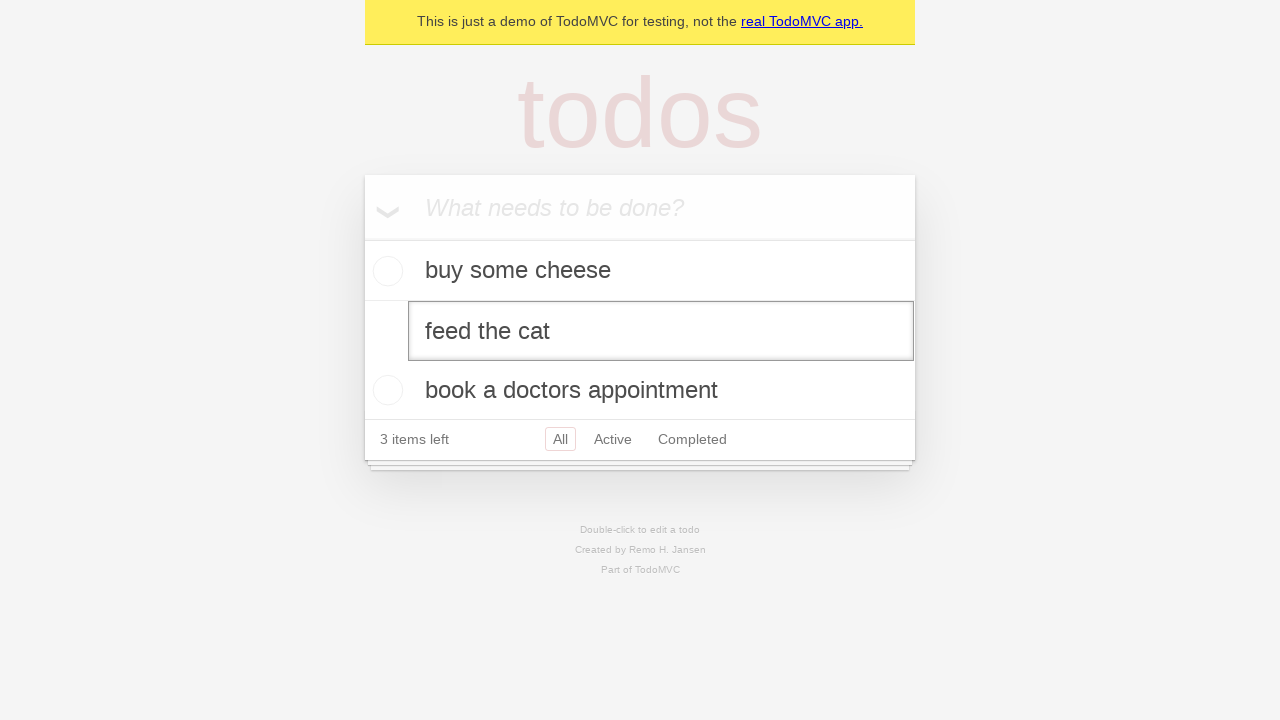

Filled edit field with 'buy some sausages' on internal:testid=[data-testid="todo-item"s] >> nth=1 >> internal:role=textbox[nam
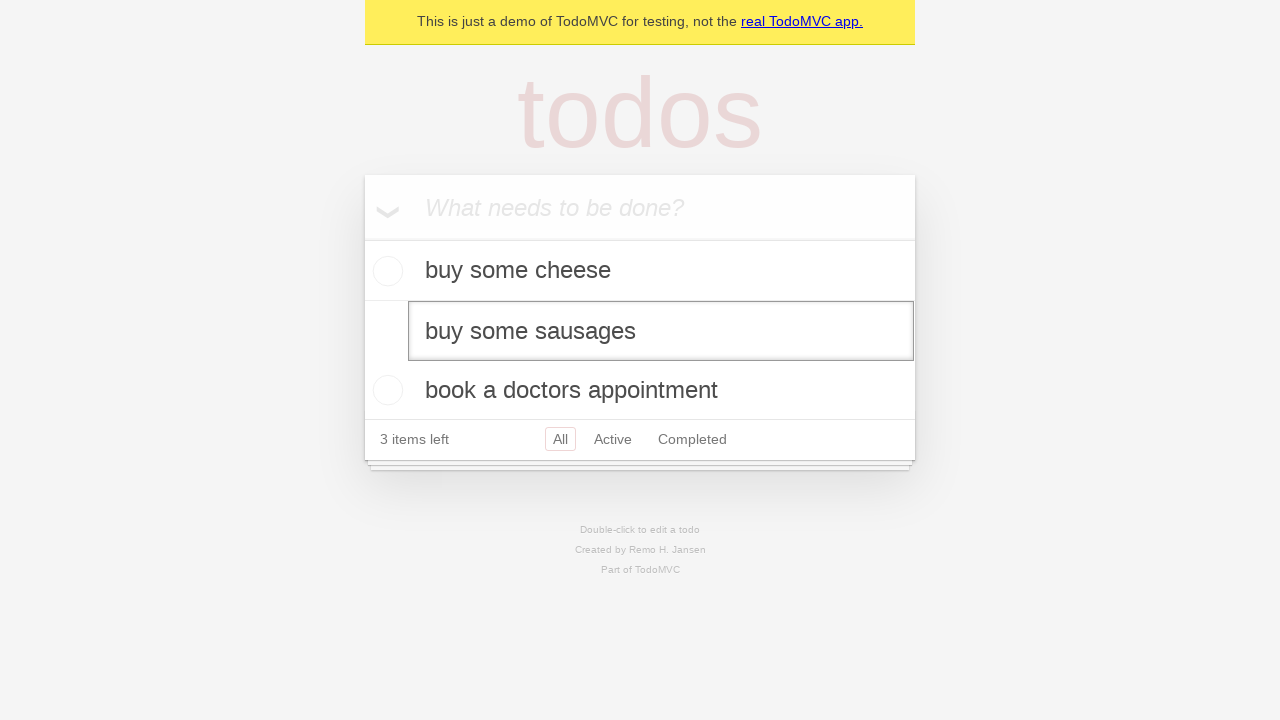

Pressed Escape to cancel edit without saving changes on internal:testid=[data-testid="todo-item"s] >> nth=1 >> internal:role=textbox[nam
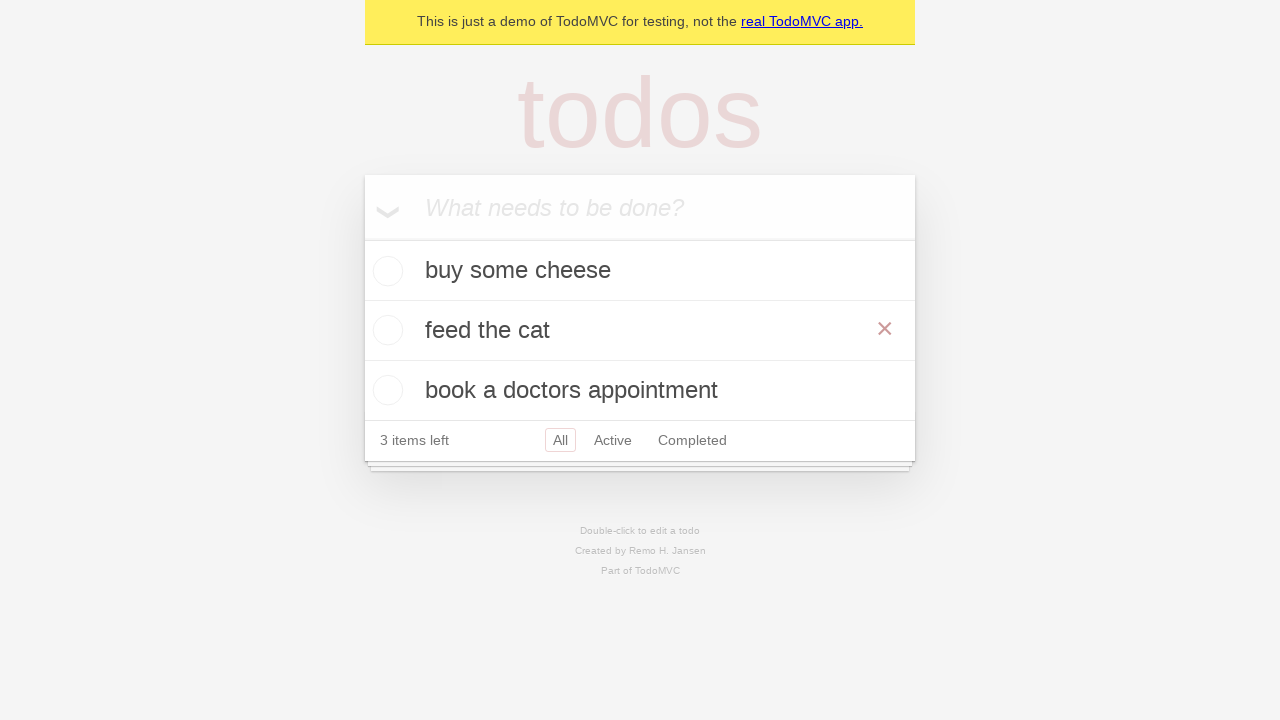

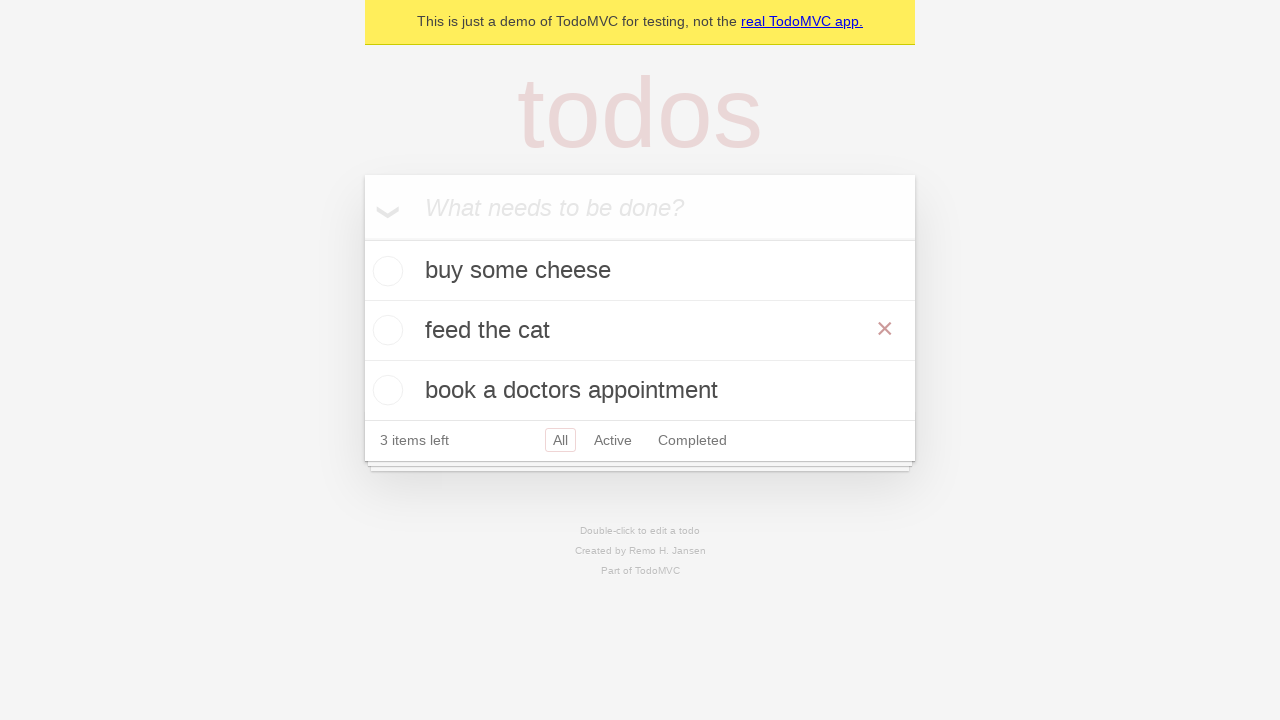